Tests the e-commerce demo site by filtering for Apple products, adding an iPhone to the cart, and verifying the cart contains the correct item.

Starting URL: https://bstackdemo.com/

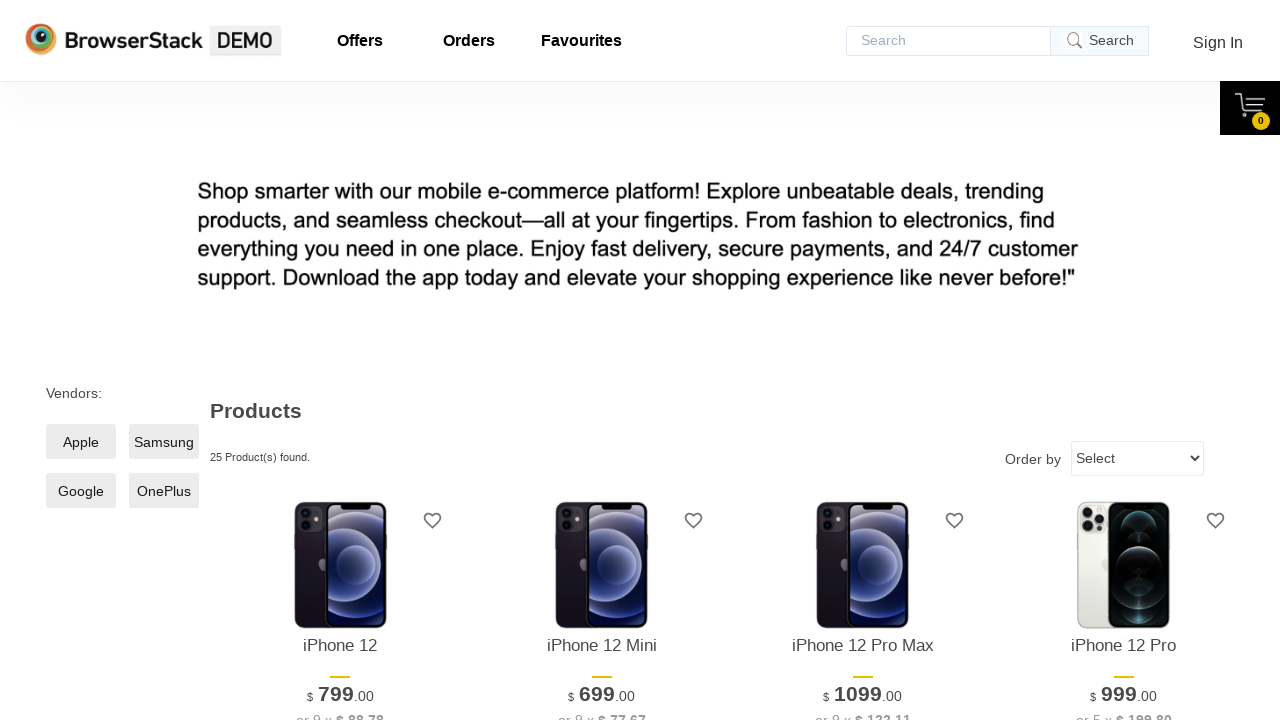

Waited for page to load with correct title 'StackDemo'
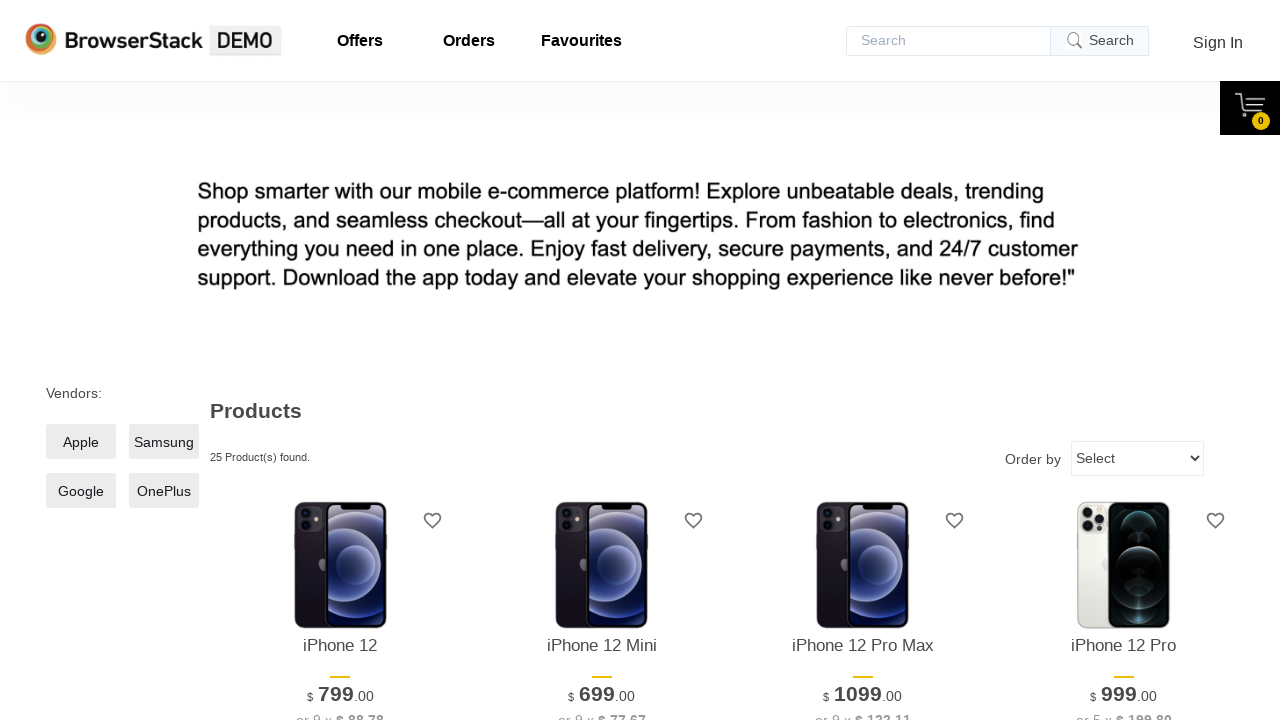

Clicked on Apple products filter checkbox at (81, 442) on xpath=//*[@id="__next"]/div/div/main/div[1]/div[1]/label/span
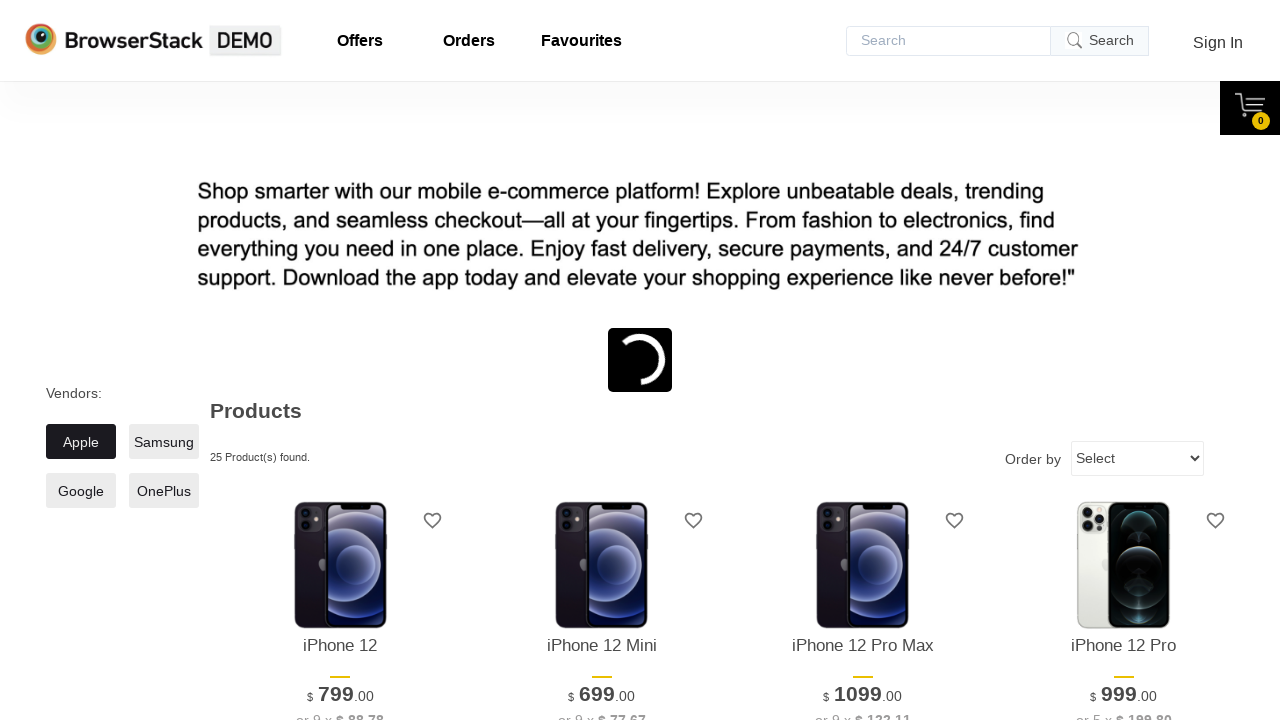

Waited for filtered products to load
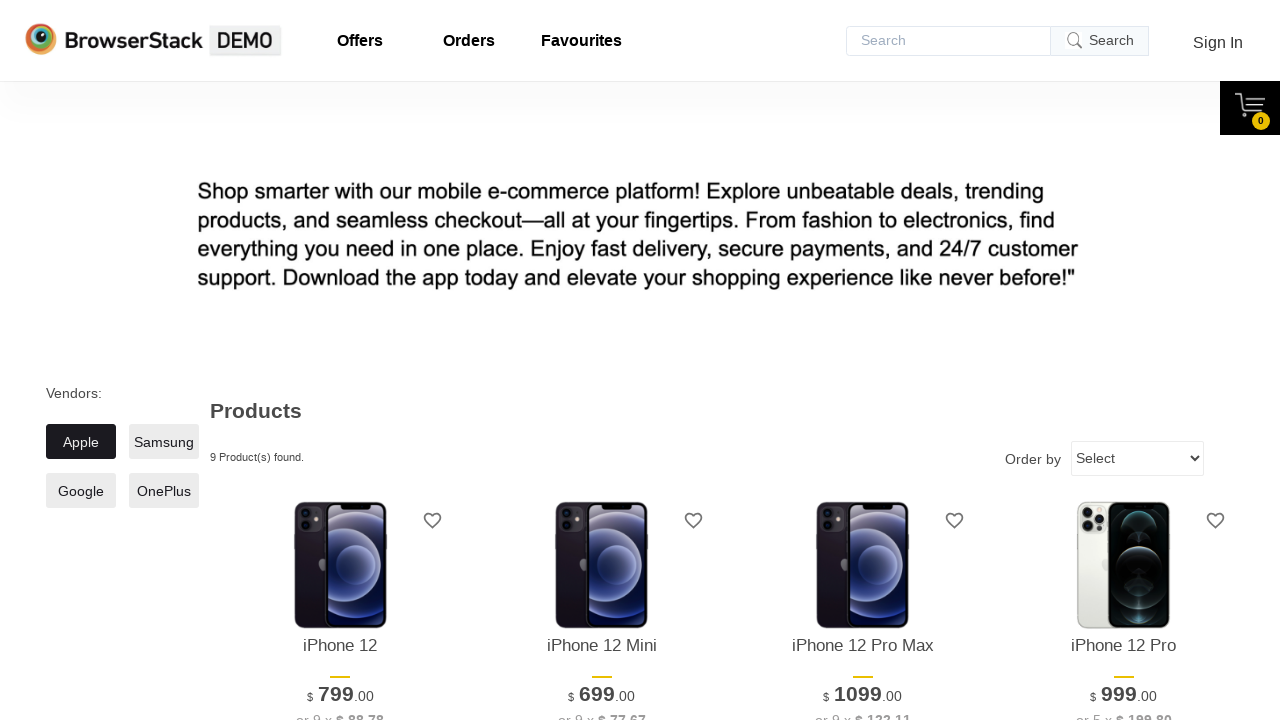

Retrieved first product name: 'iPhone 12'
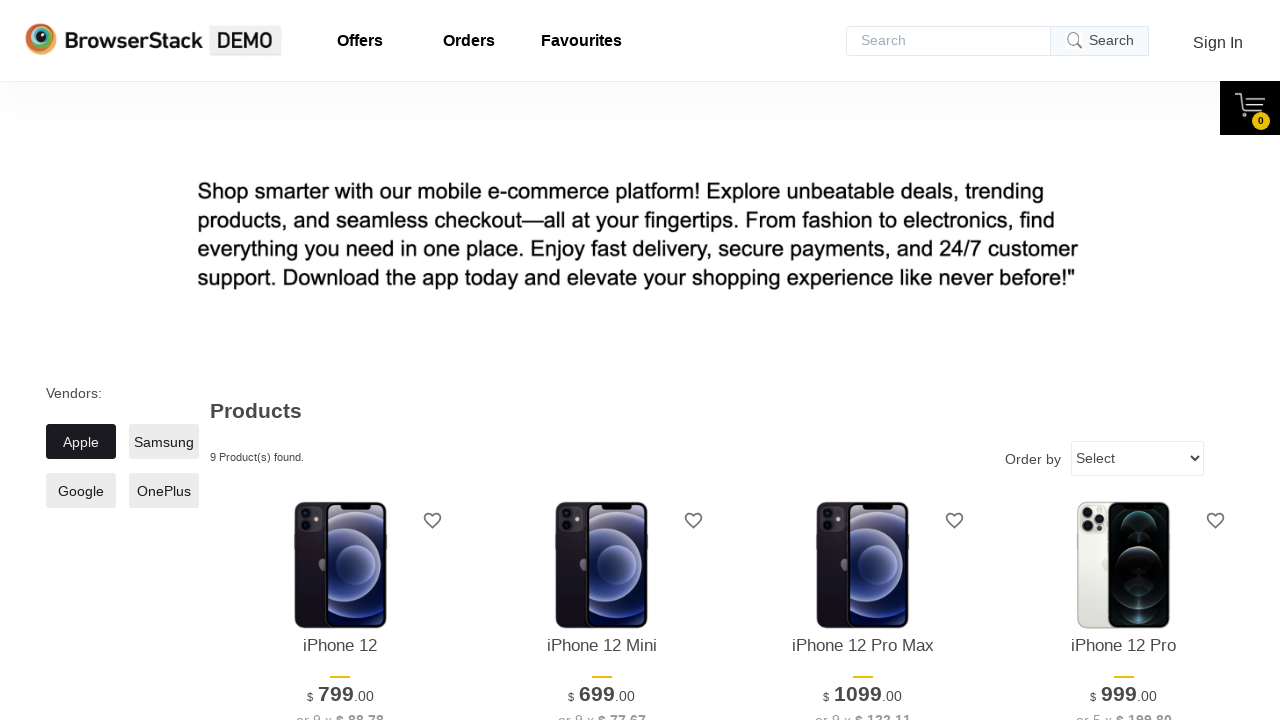

Clicked 'Add to cart' button on the first product at (340, 361) on xpath=//*[@id="1"]/div[4]
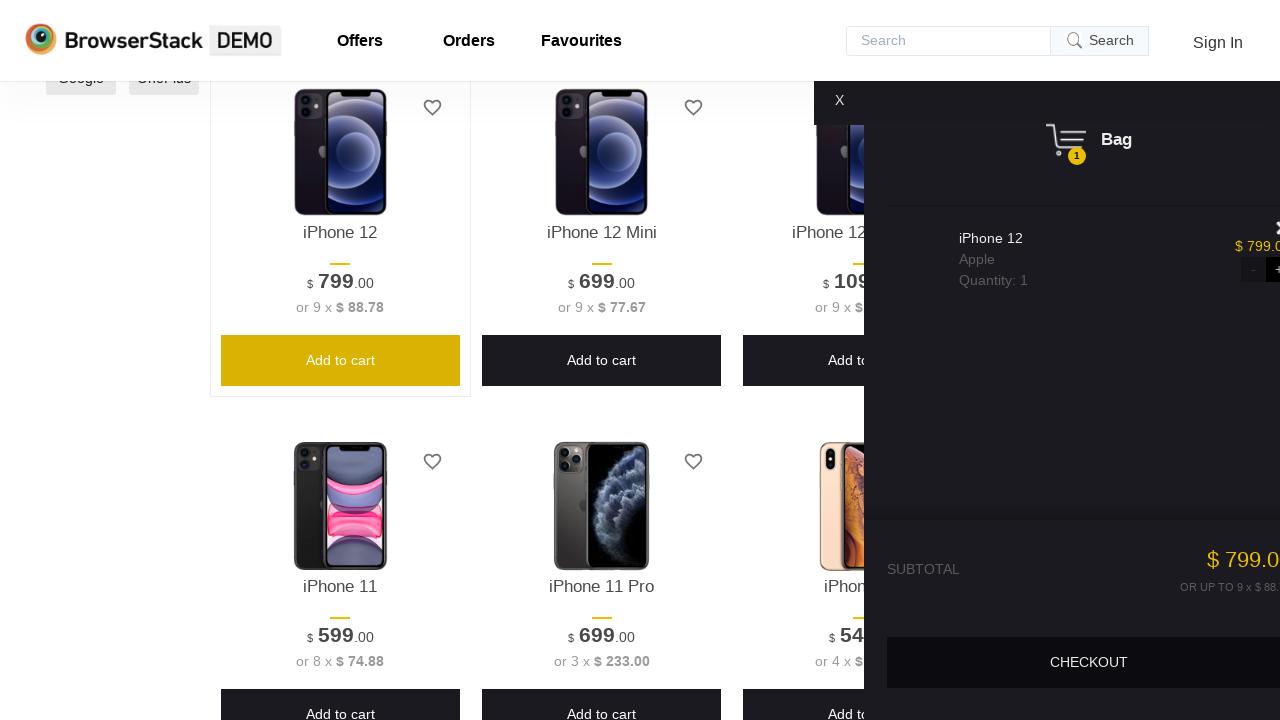

Waited for cart pane to become visible
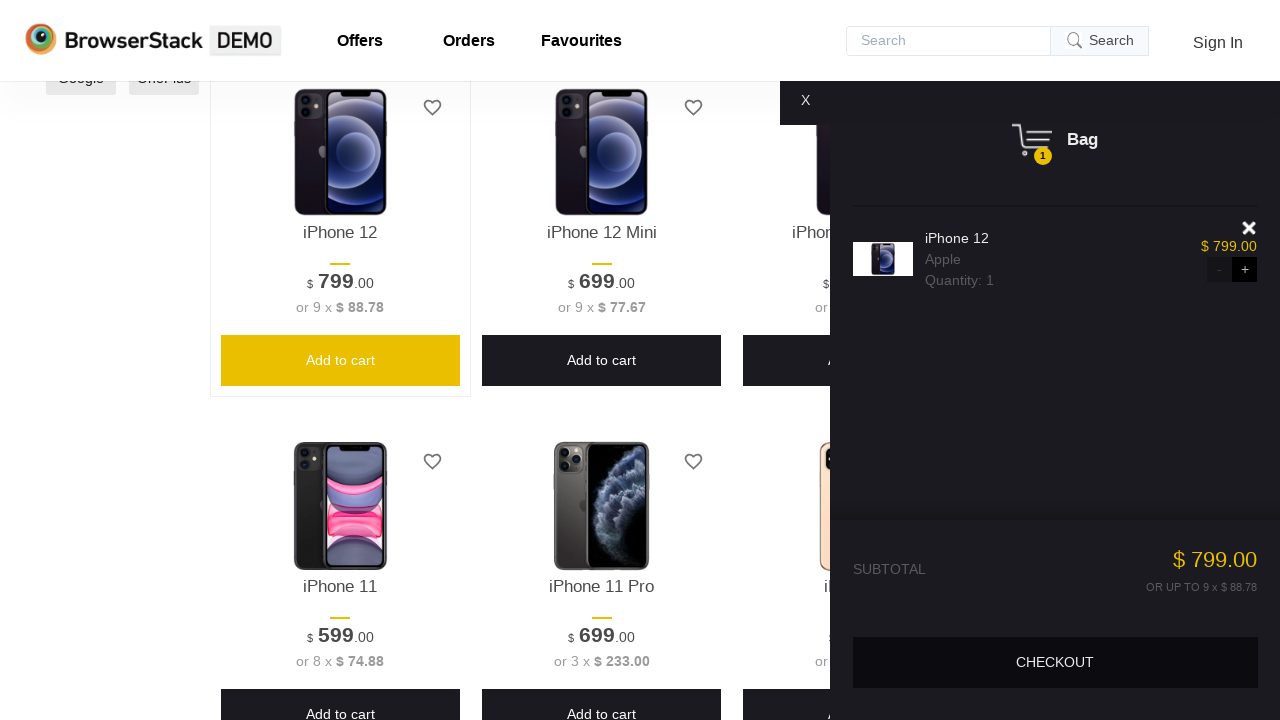

Retrieved item in cart: 'iPhone 12'
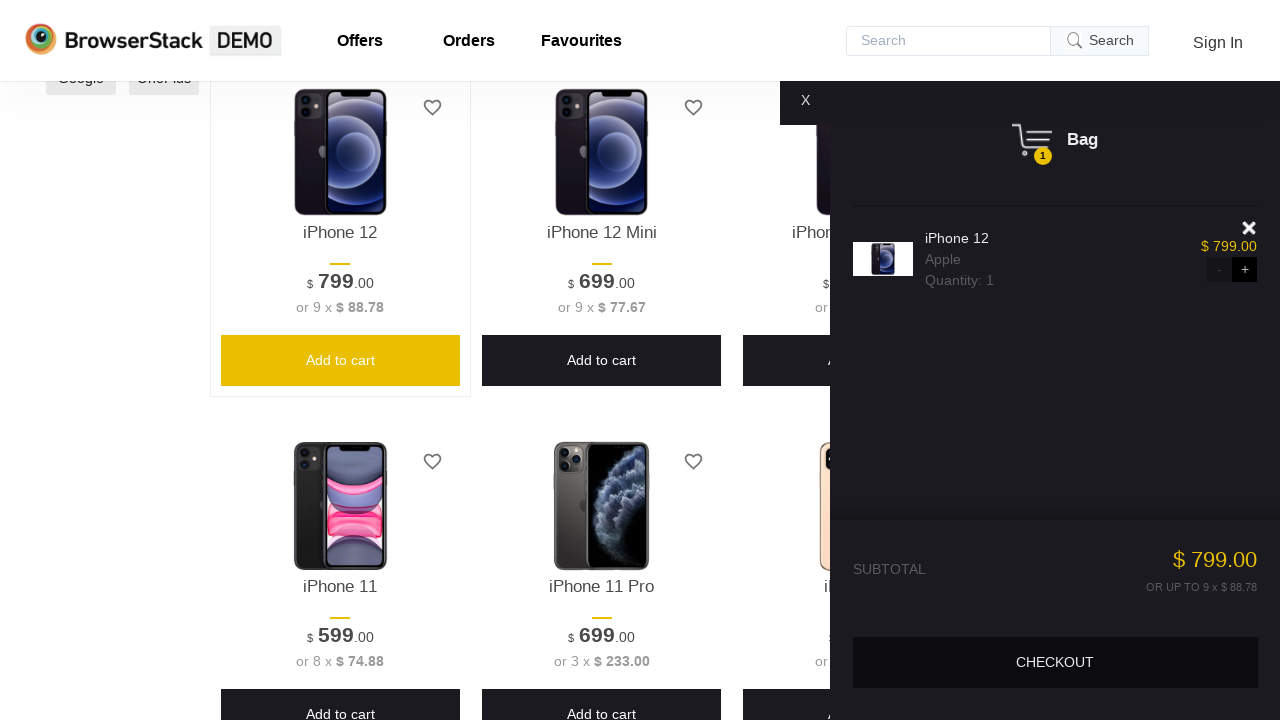

Verified that cart item 'iPhone 12' matches product 'iPhone 12' - assertion passed
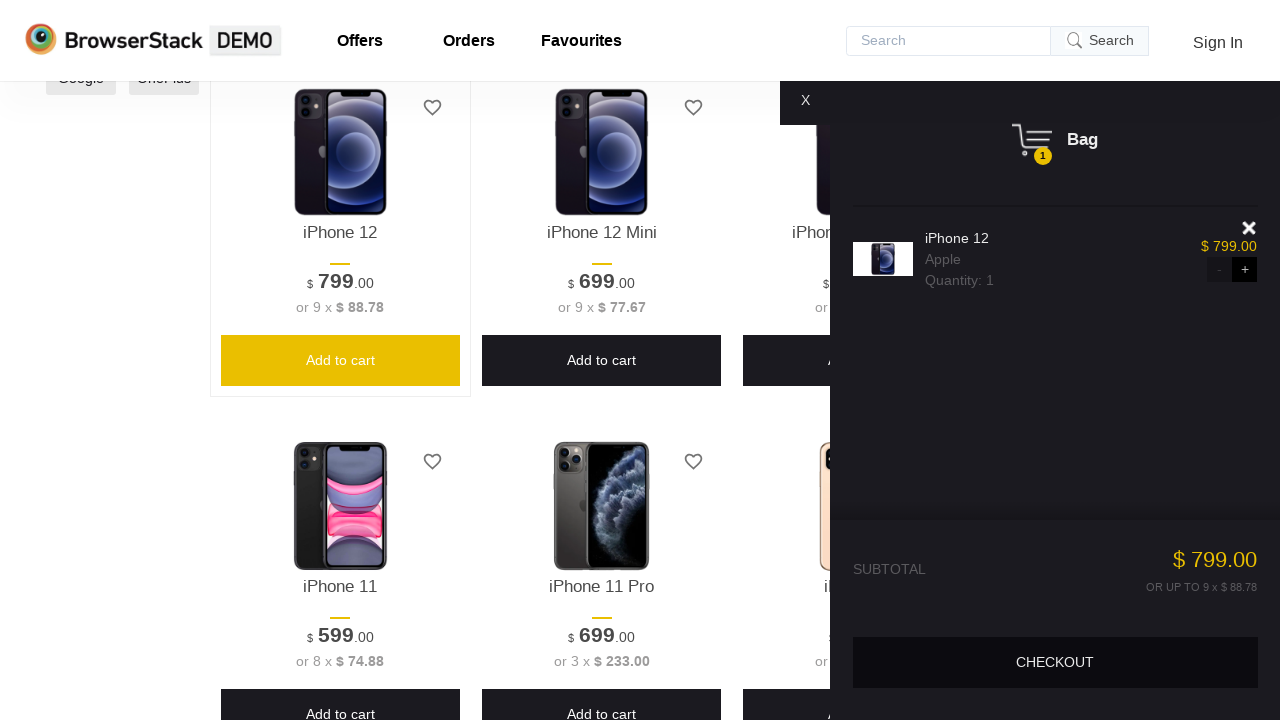

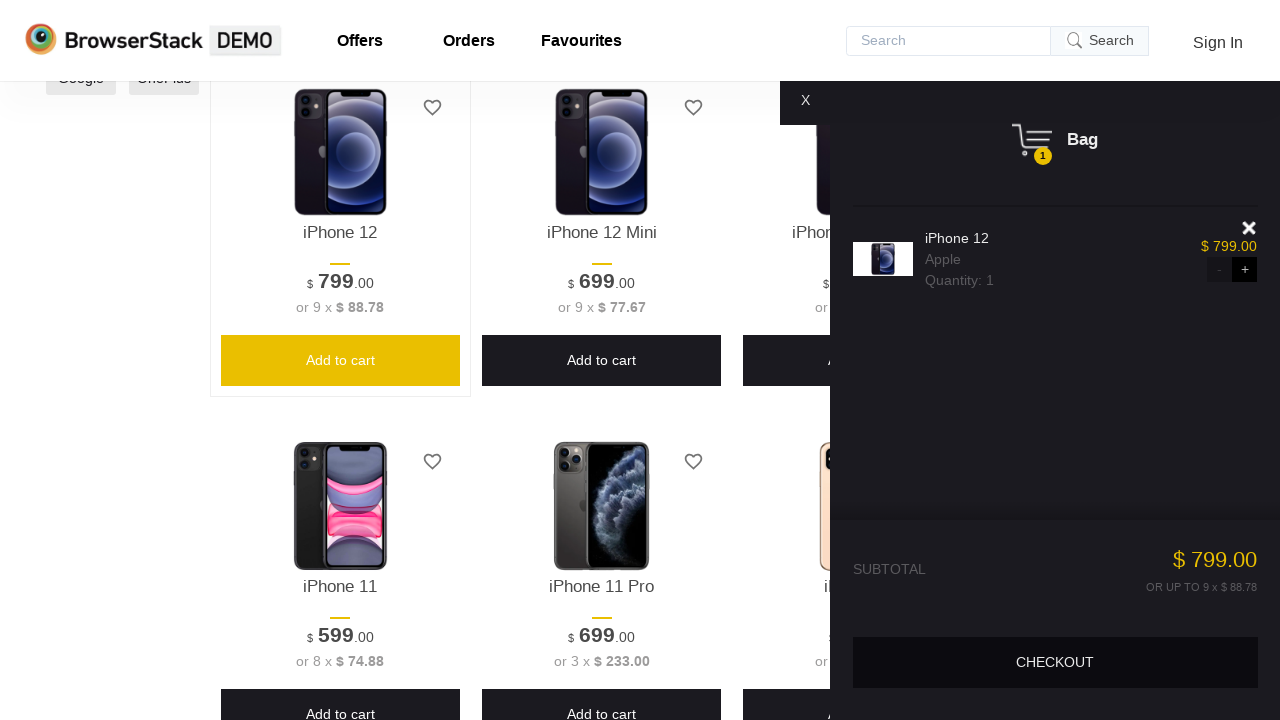